Tests that Clear completed button is hidden when no items are completed

Starting URL: https://demo.playwright.dev/todomvc

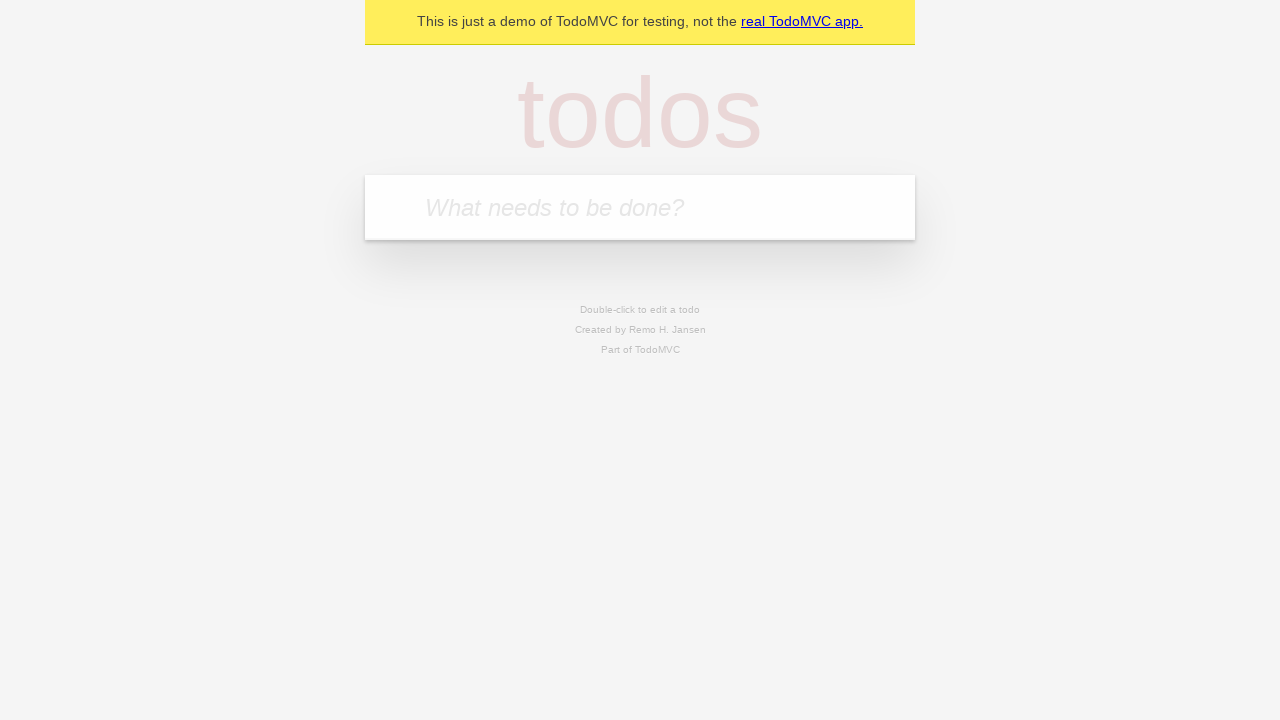

Filled first todo input with 'buy some cheese' on internal:attr=[placeholder="What needs to be done?"i]
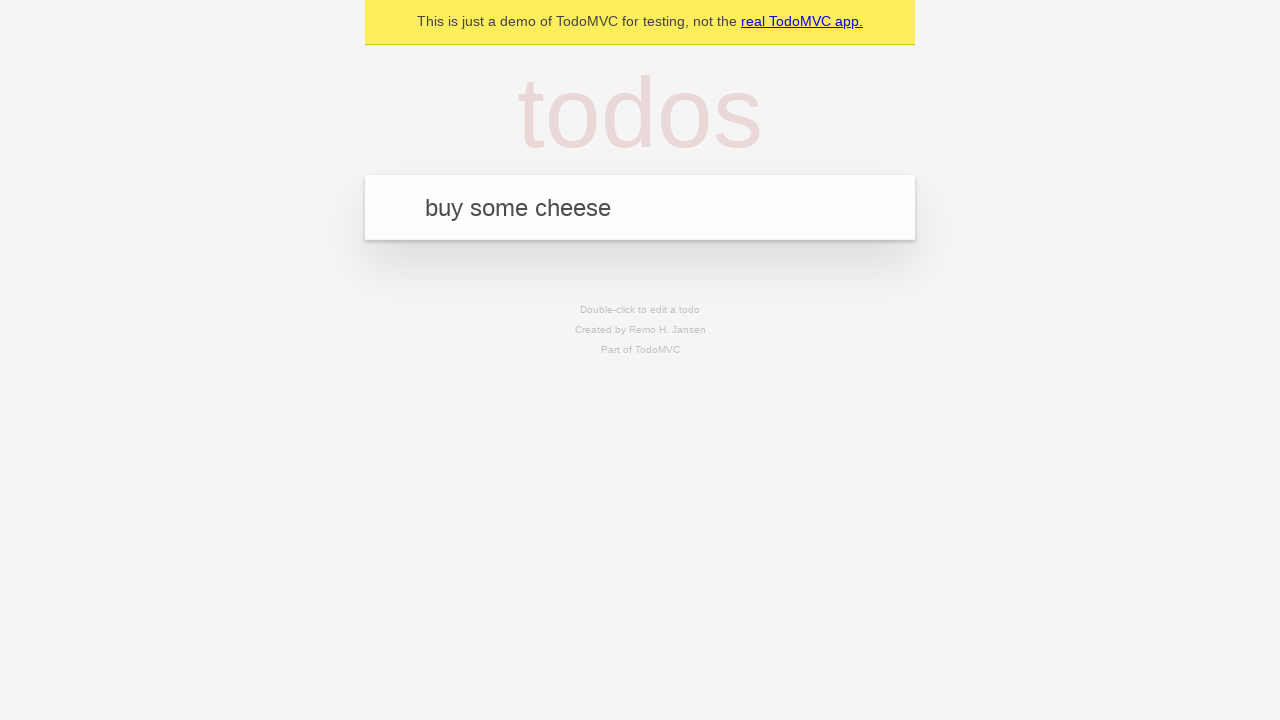

Pressed Enter to add first todo on internal:attr=[placeholder="What needs to be done?"i]
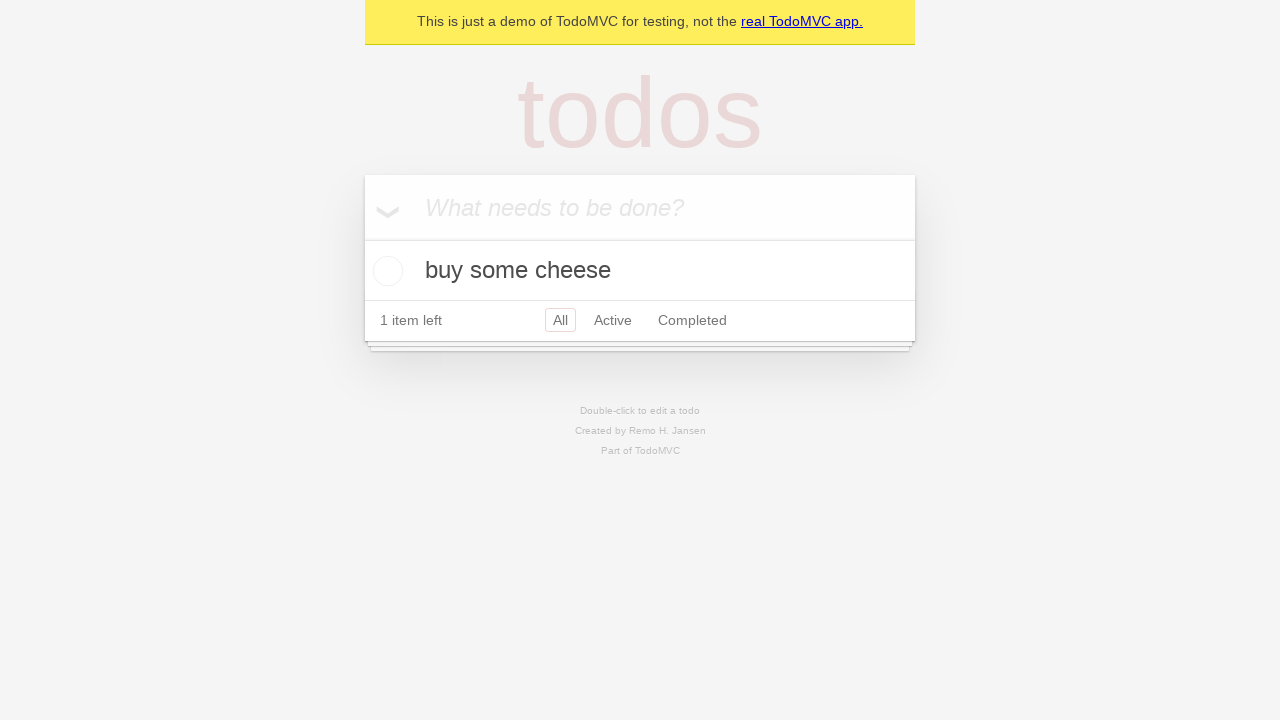

Filled second todo input with 'feed the cat' on internal:attr=[placeholder="What needs to be done?"i]
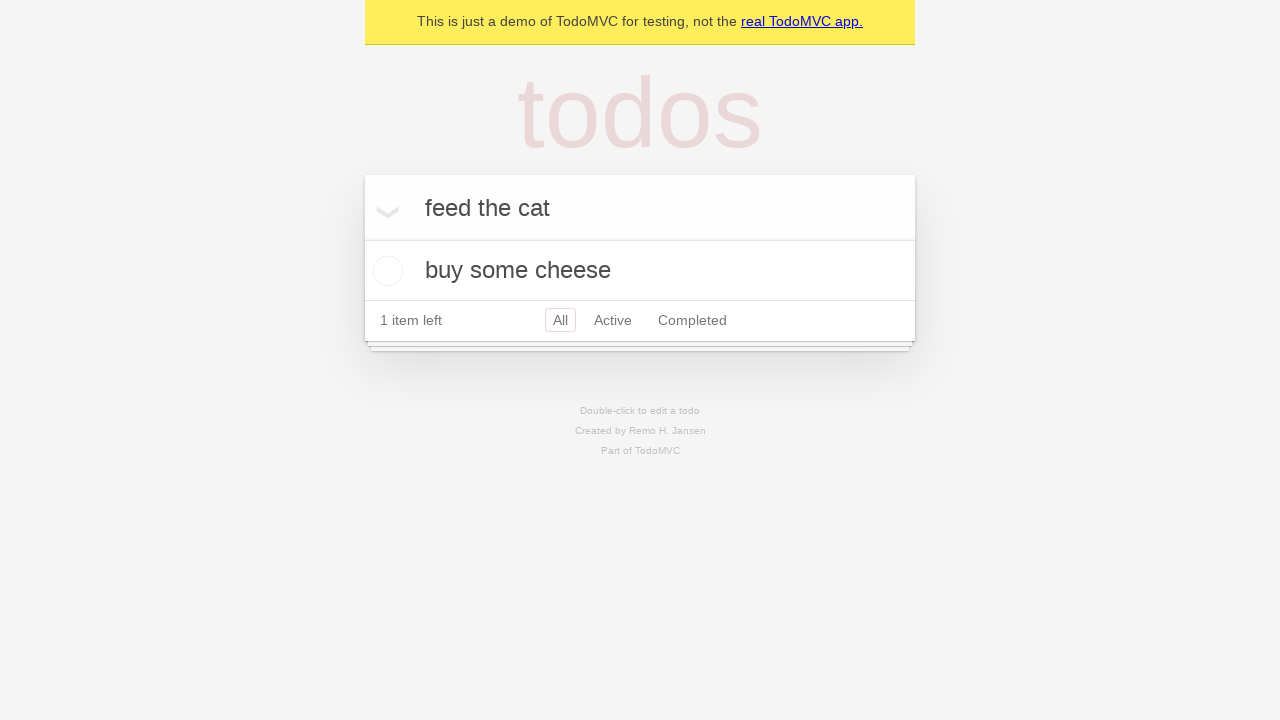

Pressed Enter to add second todo on internal:attr=[placeholder="What needs to be done?"i]
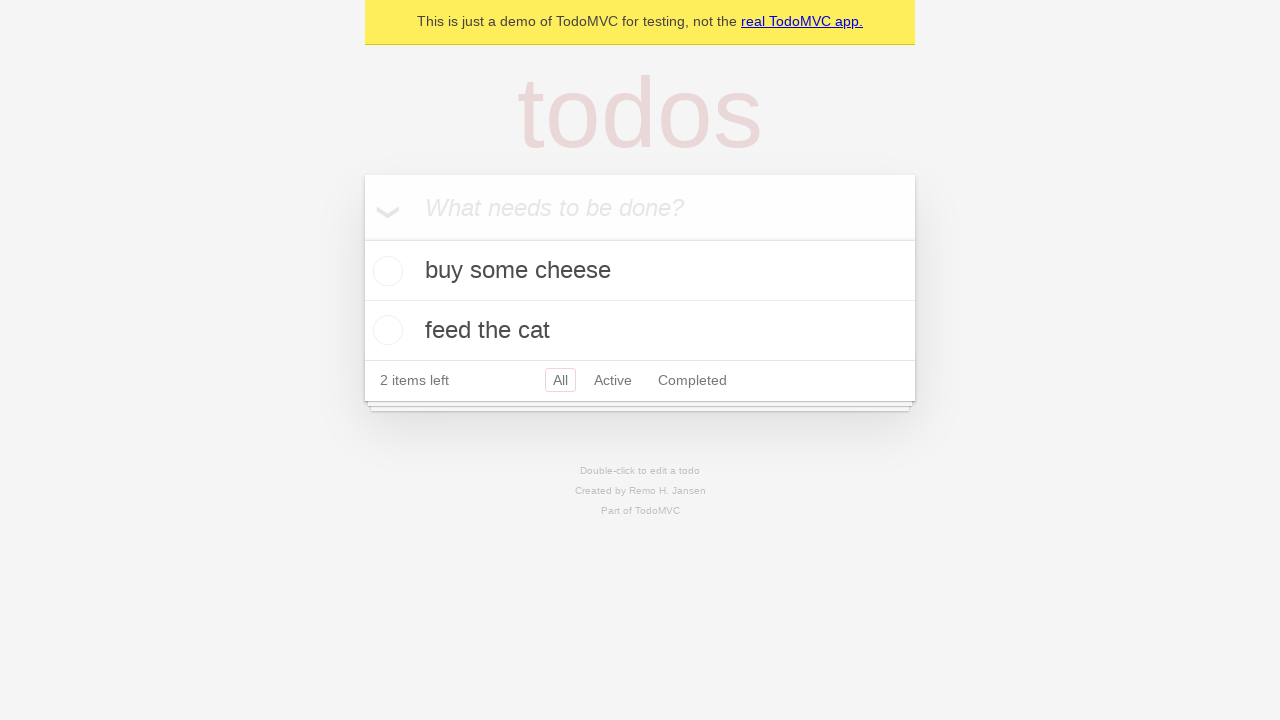

Filled third todo input with 'book a doctors appointment' on internal:attr=[placeholder="What needs to be done?"i]
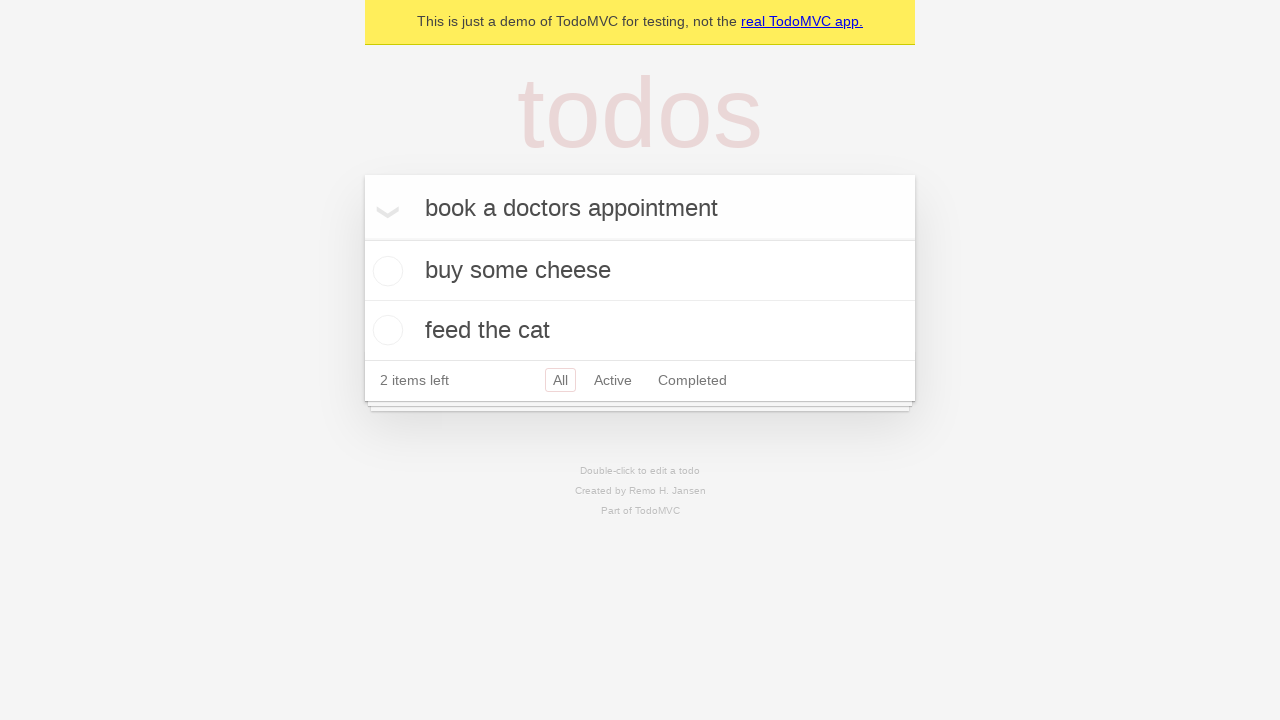

Pressed Enter to add third todo on internal:attr=[placeholder="What needs to be done?"i]
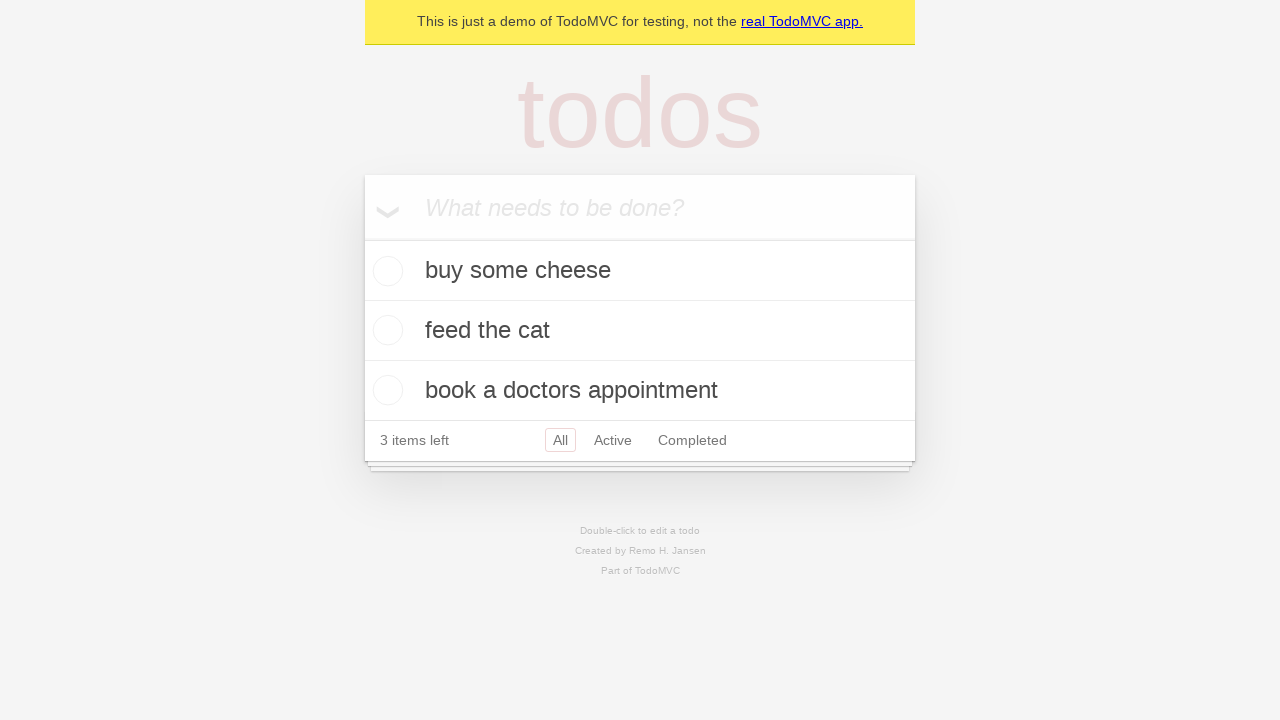

Checked the first todo as completed at (385, 271) on .todo-list li .toggle >> nth=0
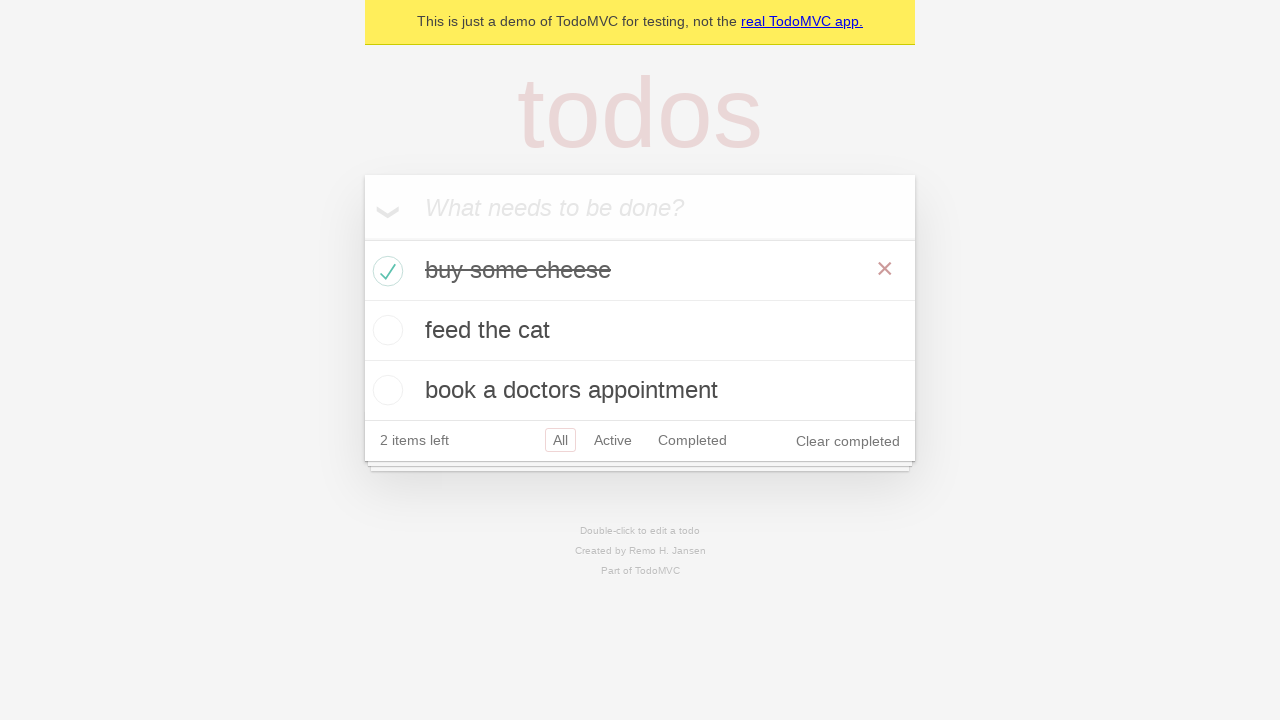

Clicked 'Clear completed' button to remove completed todo at (848, 441) on internal:role=button[name="Clear completed"i]
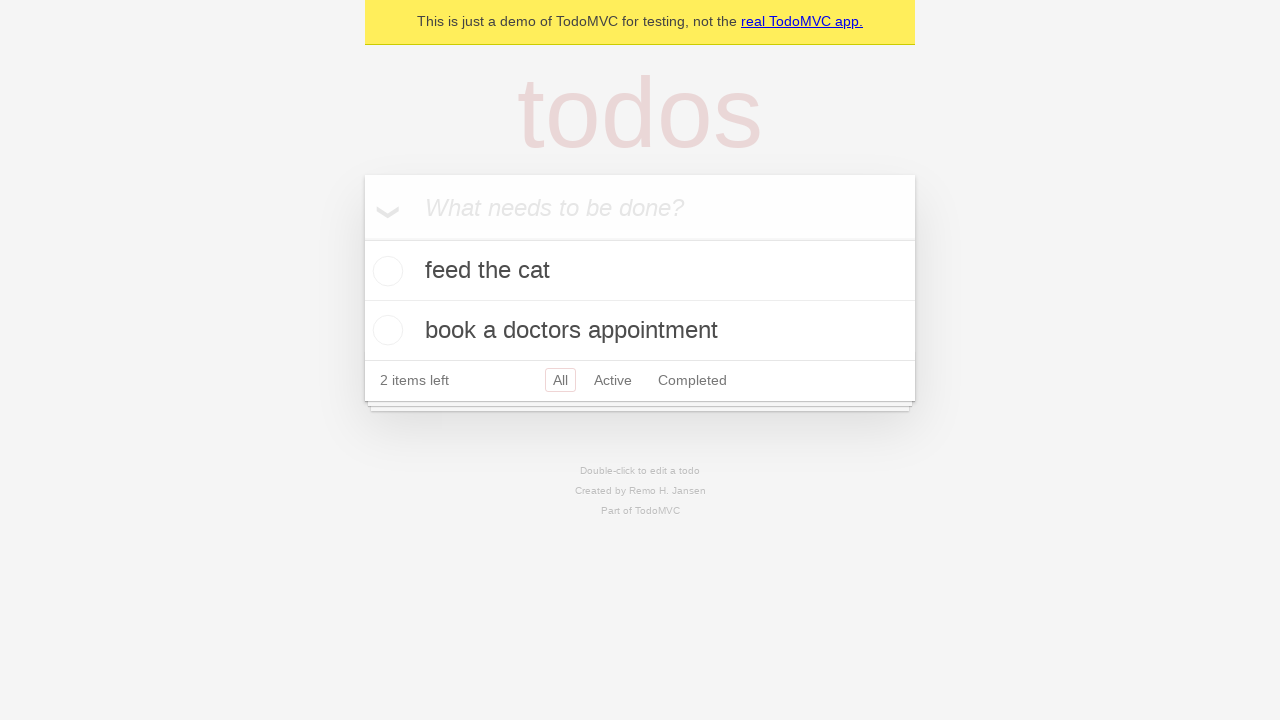

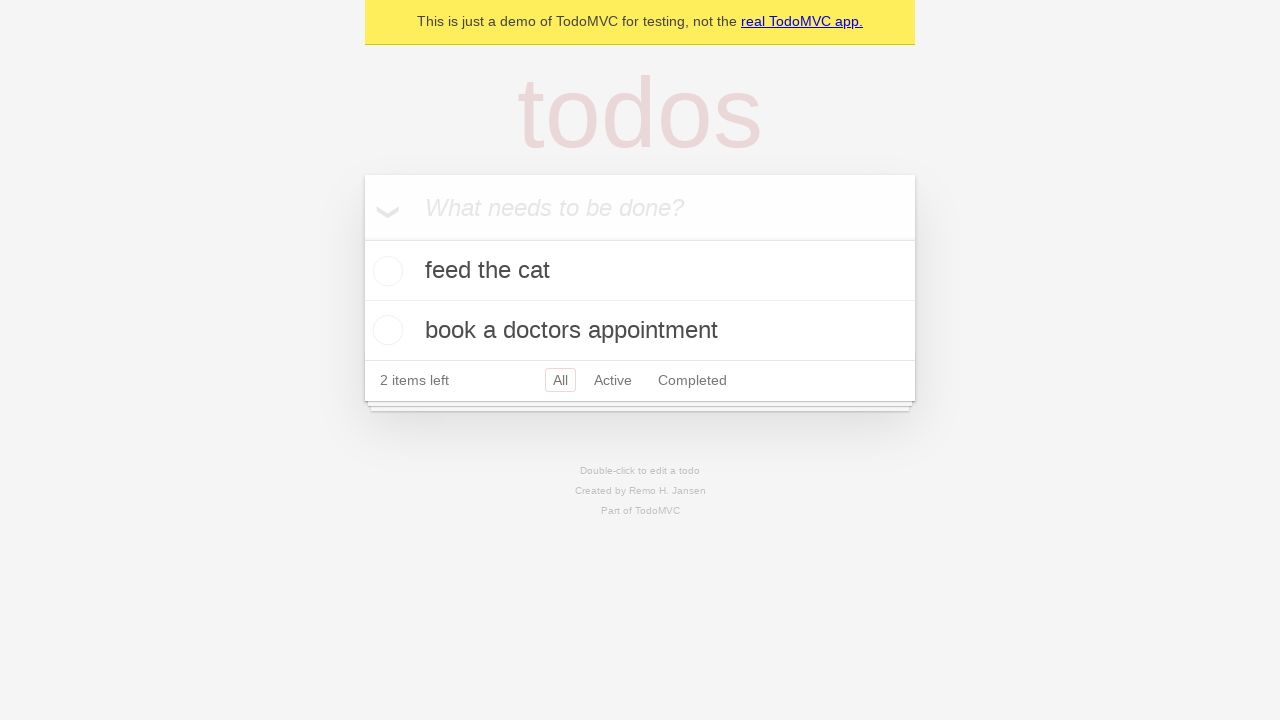